Tests navigation on 3ddd.ru by clicking the 3D Models button and verifying URL change

Starting URL: https://3ddd.ru/

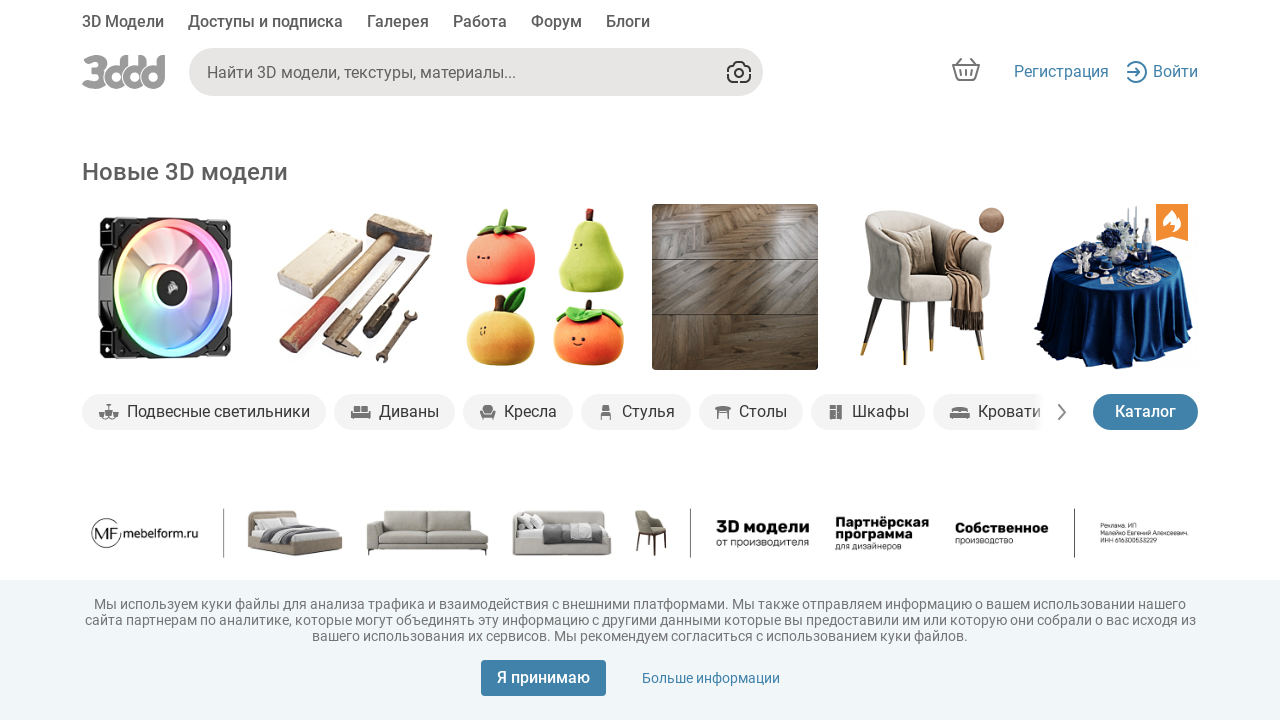

Clicked 3D Models button at (123, 24) on xpath=//*[text()='3D Модели']
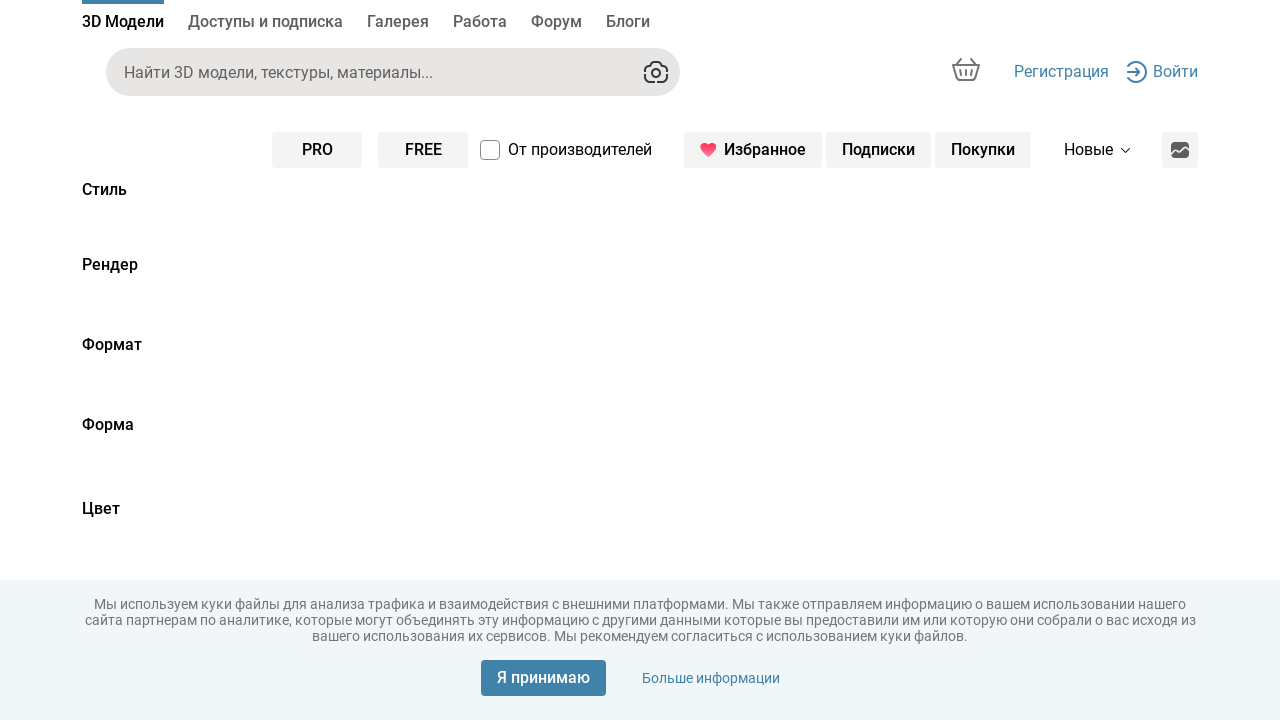

Navigated to 3D Models page (URL changed to https://3ddd.ru/3dmodels)
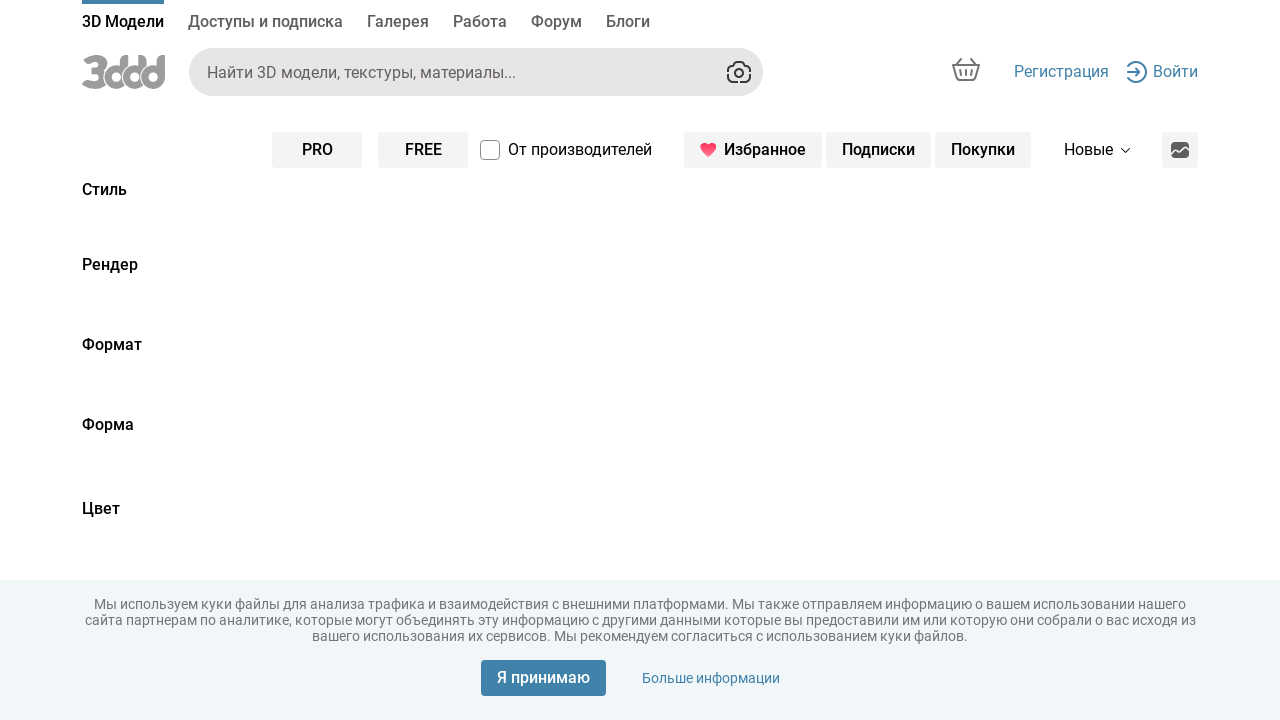

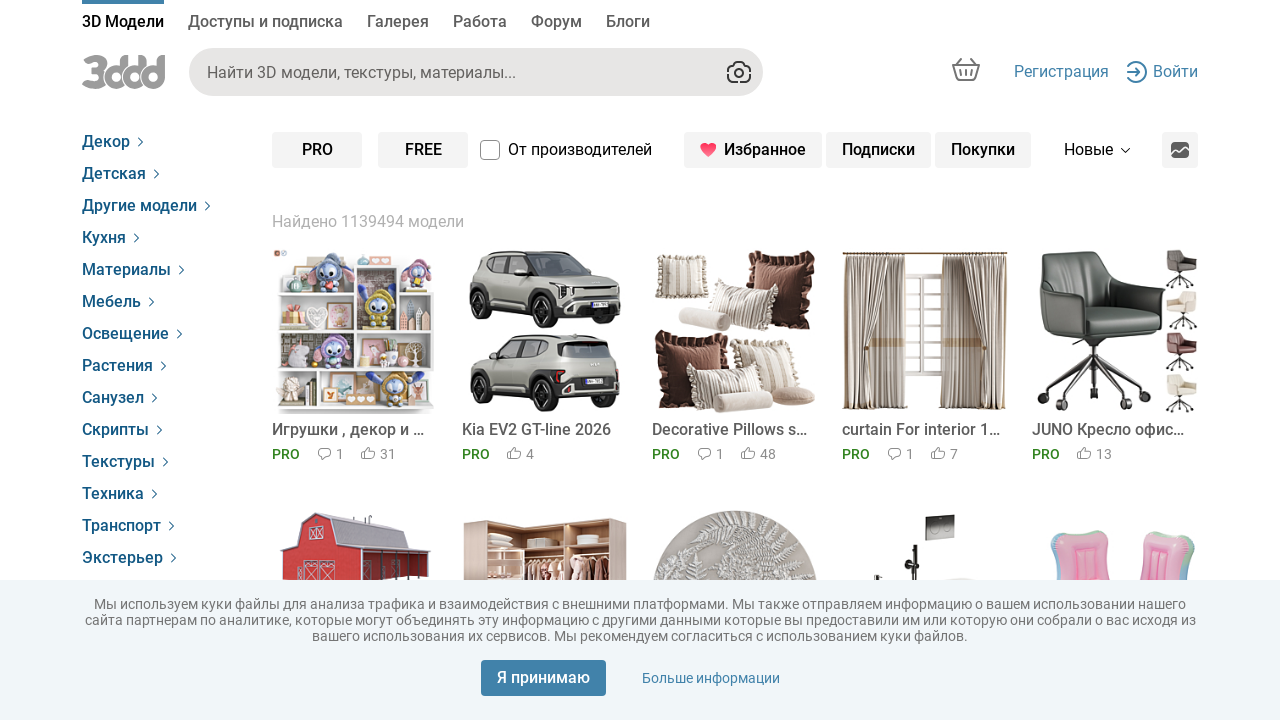